Tests window switching functionality by clicking a link that opens a new window, switching to it, and verifying content is displayed

Starting URL: https://the-internet.herokuapp.com/windows

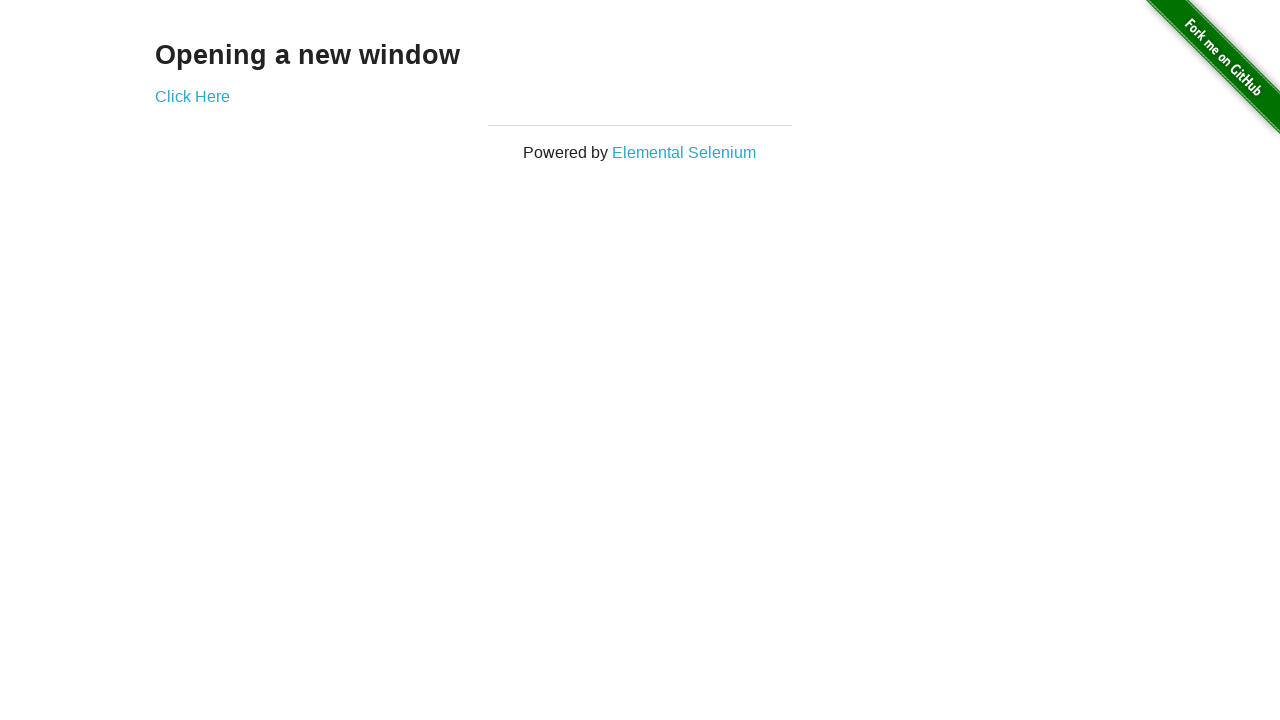

Stored original page context
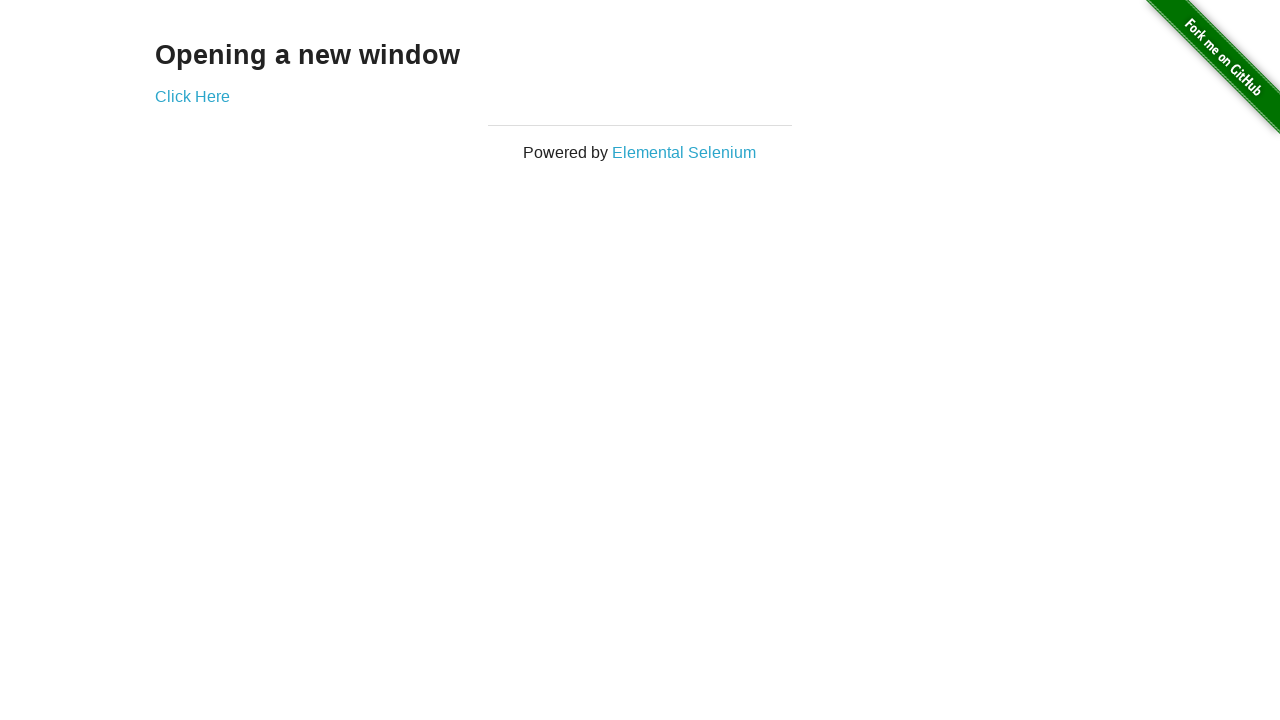

Clicked 'Click Here' link to open new window at (192, 96) on text=Click Here
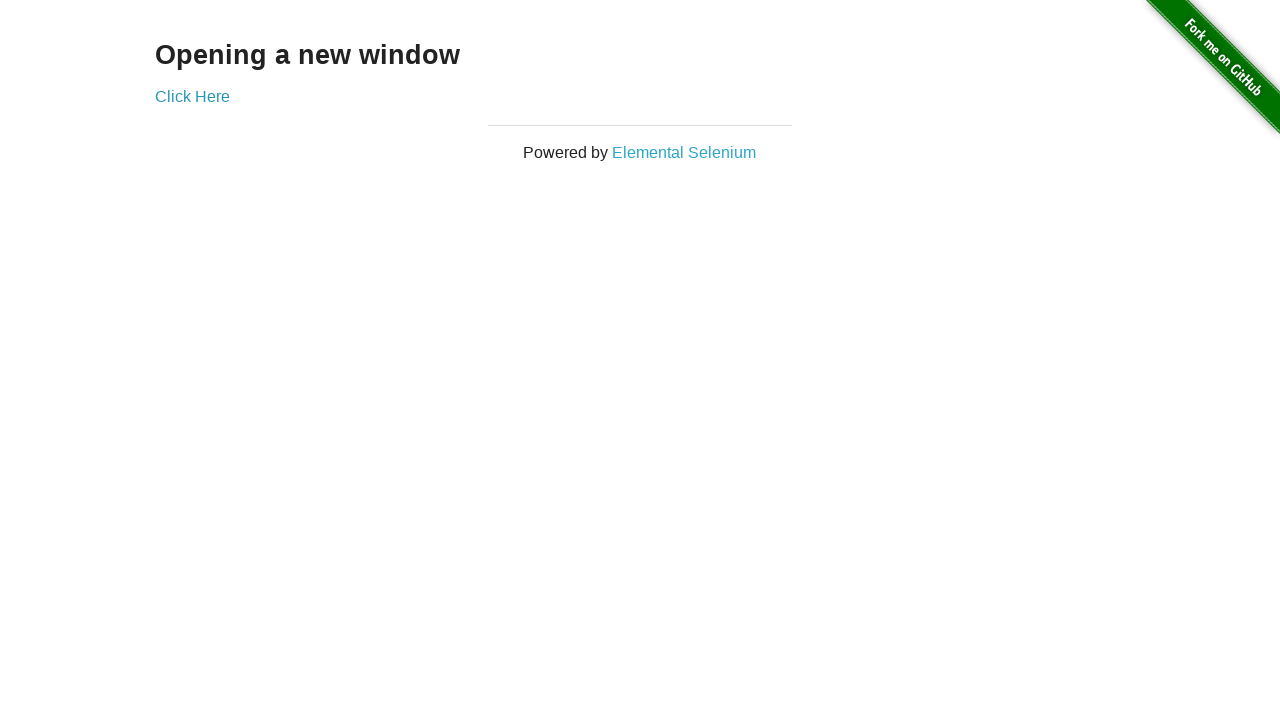

Captured new window popup
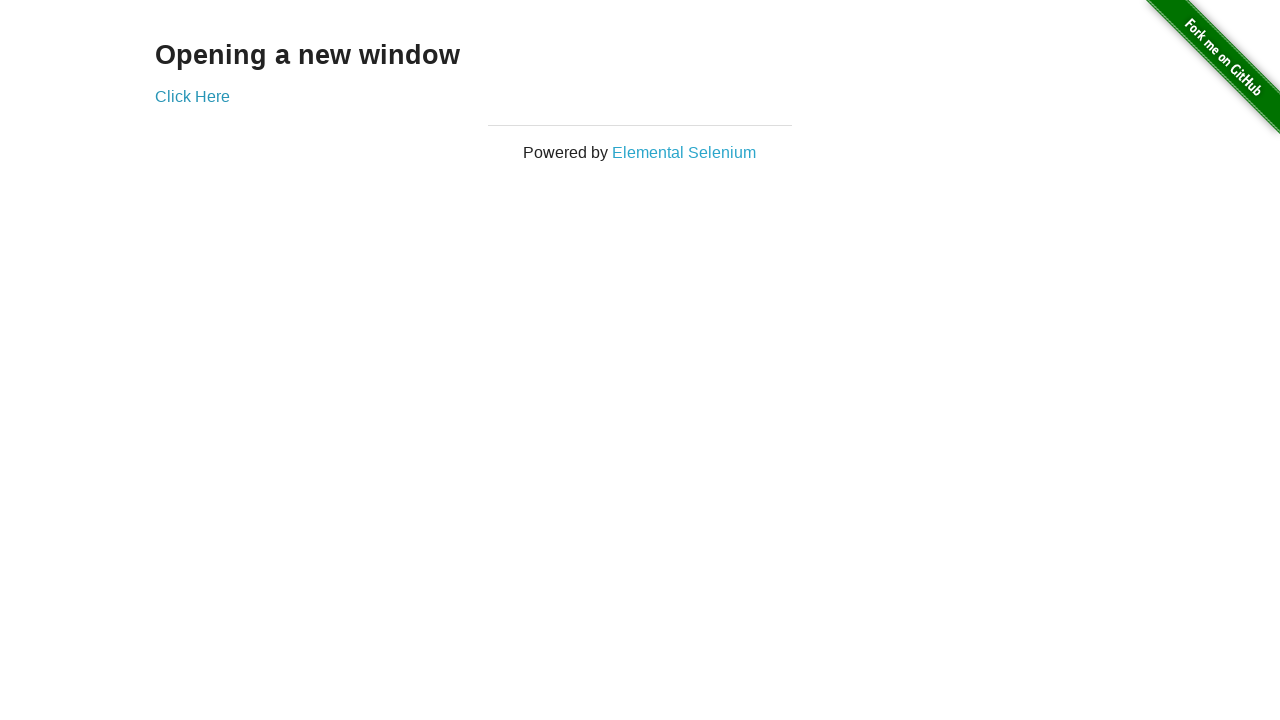

Located h3 element in new window
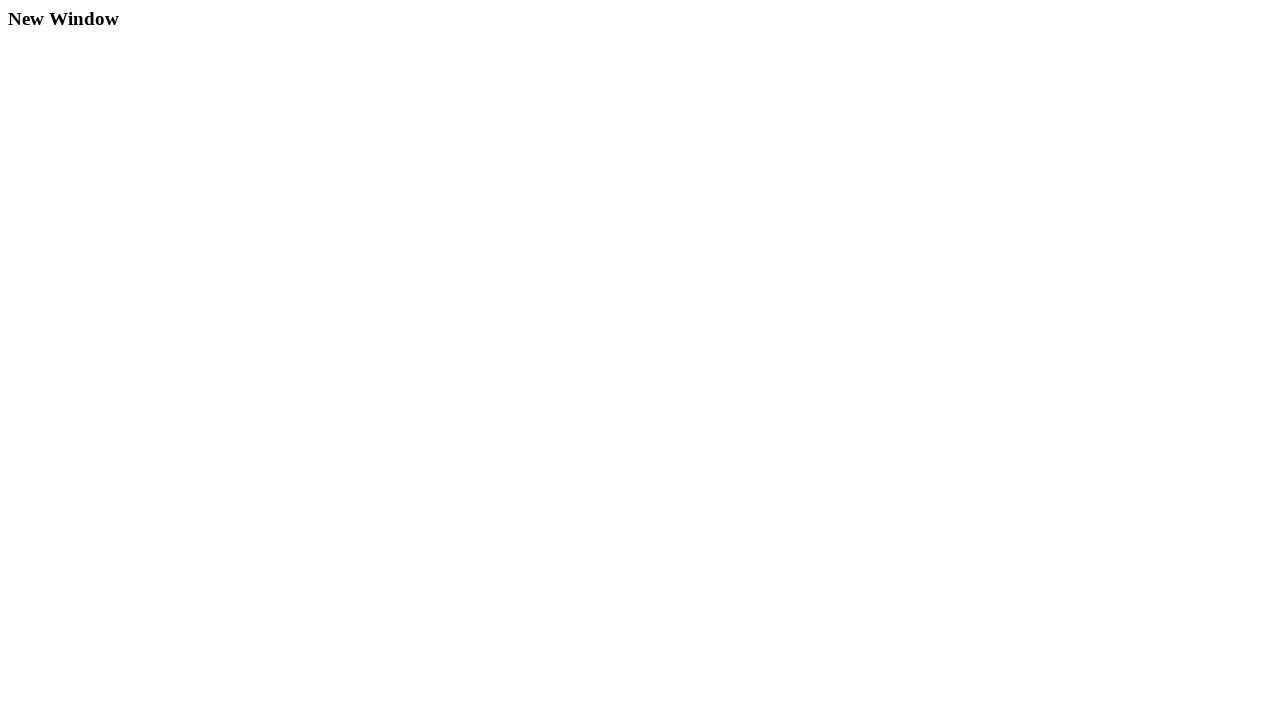

Verified h3 element is visible in new window
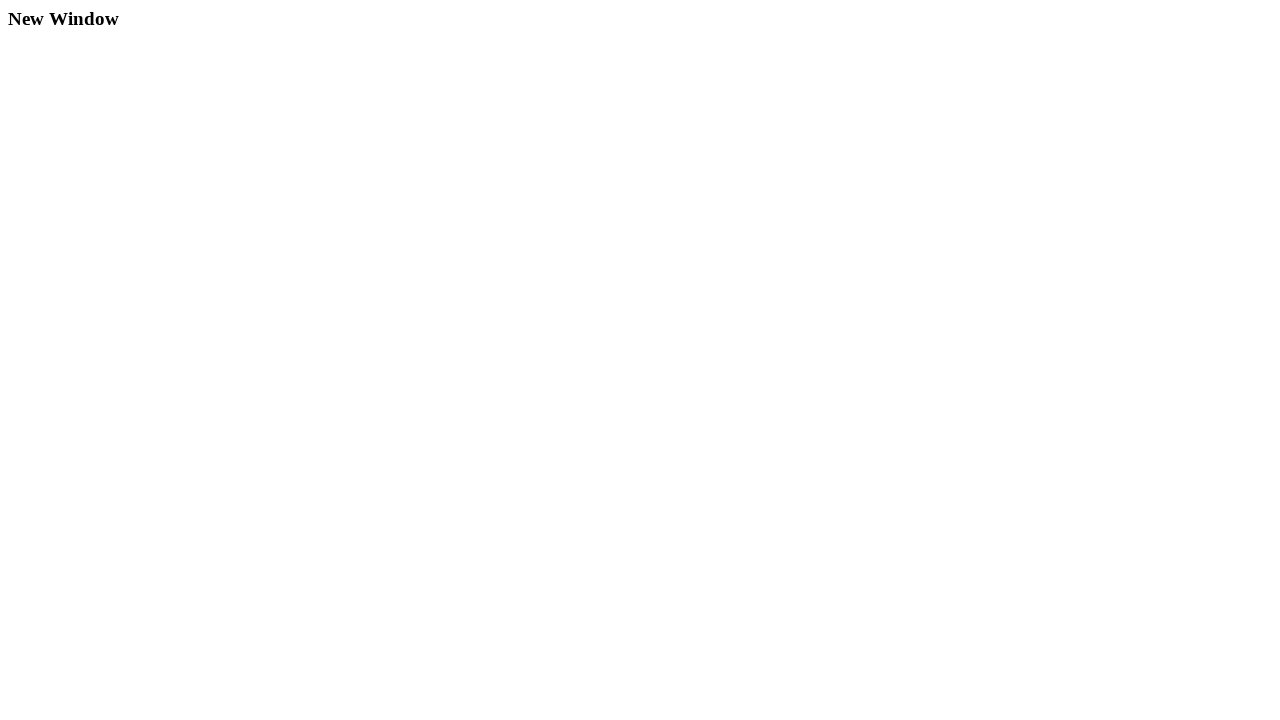

Closed new window
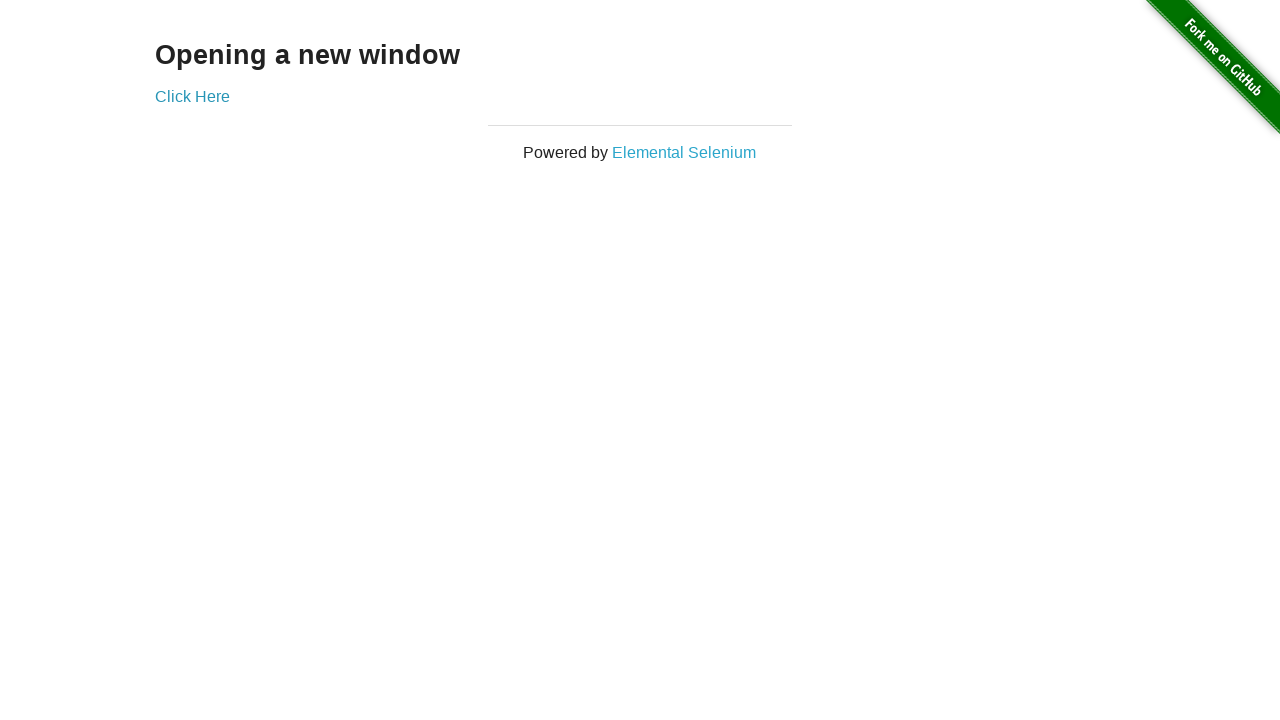

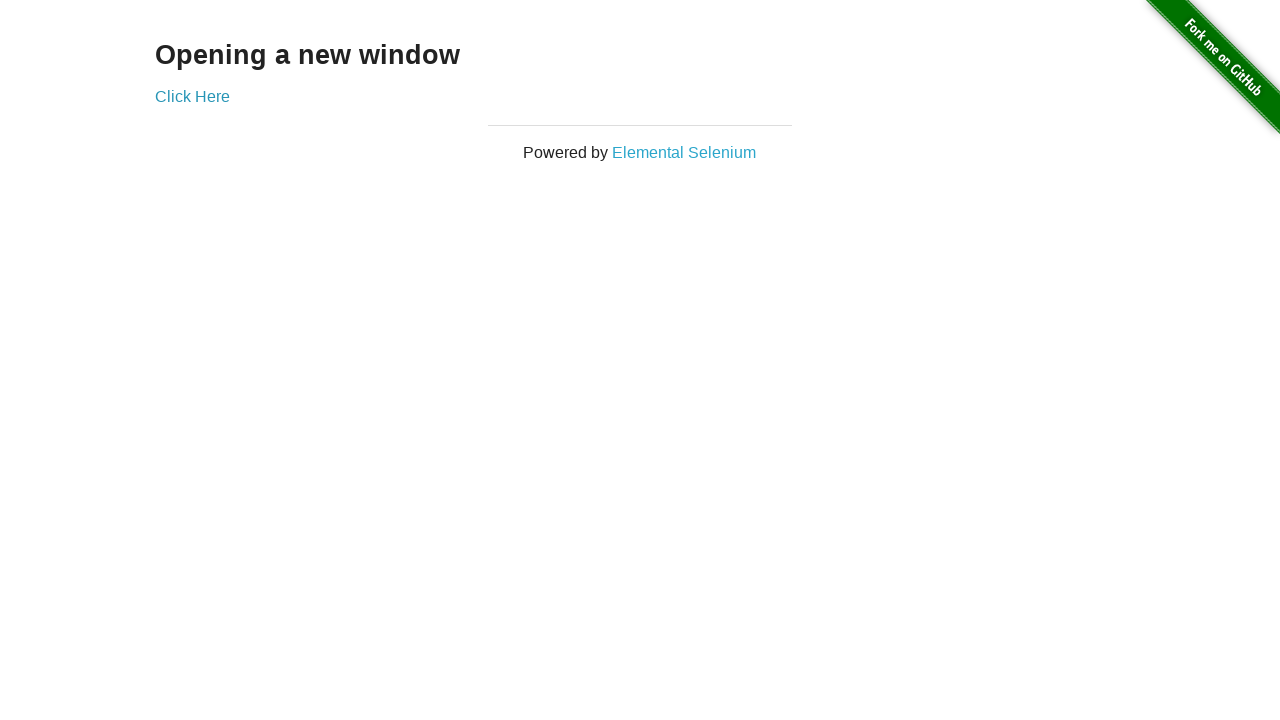